Navigates to a football statistics page and clicks the "All matches" button to display match data

Starting URL: https://www.adamchoi.co.uk/teamgoals/detailed

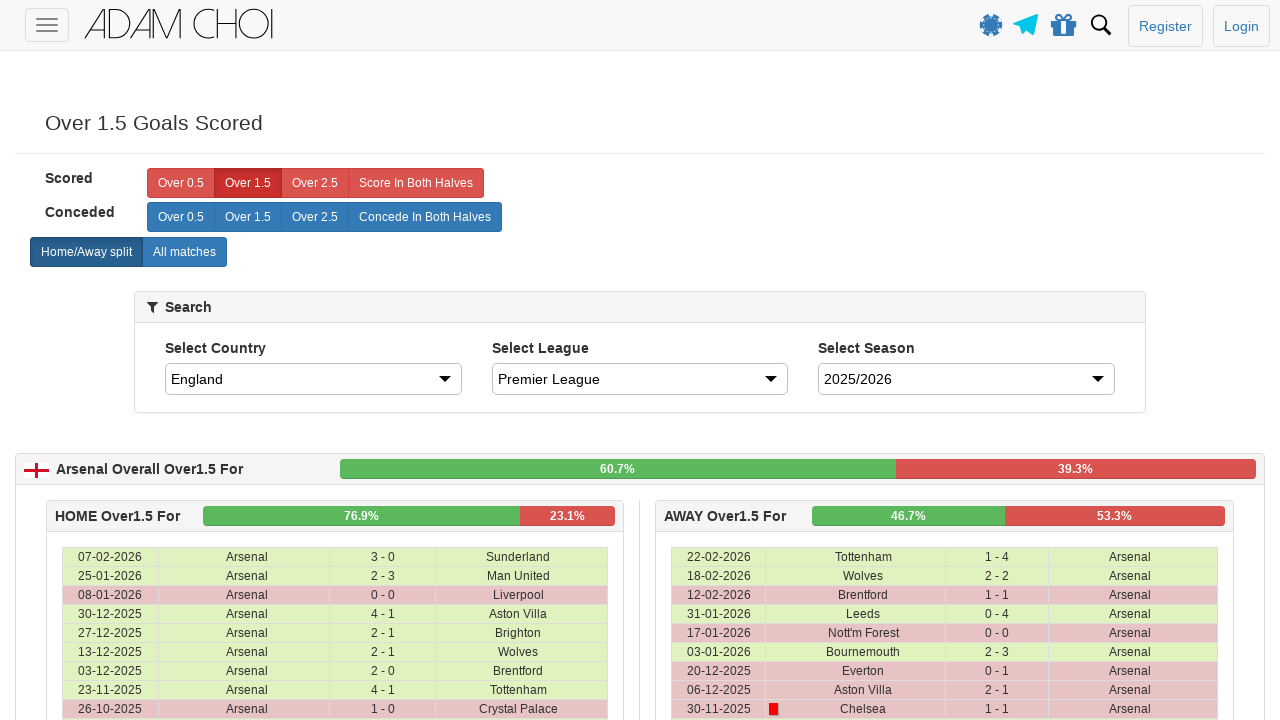

Navigated to football statistics page
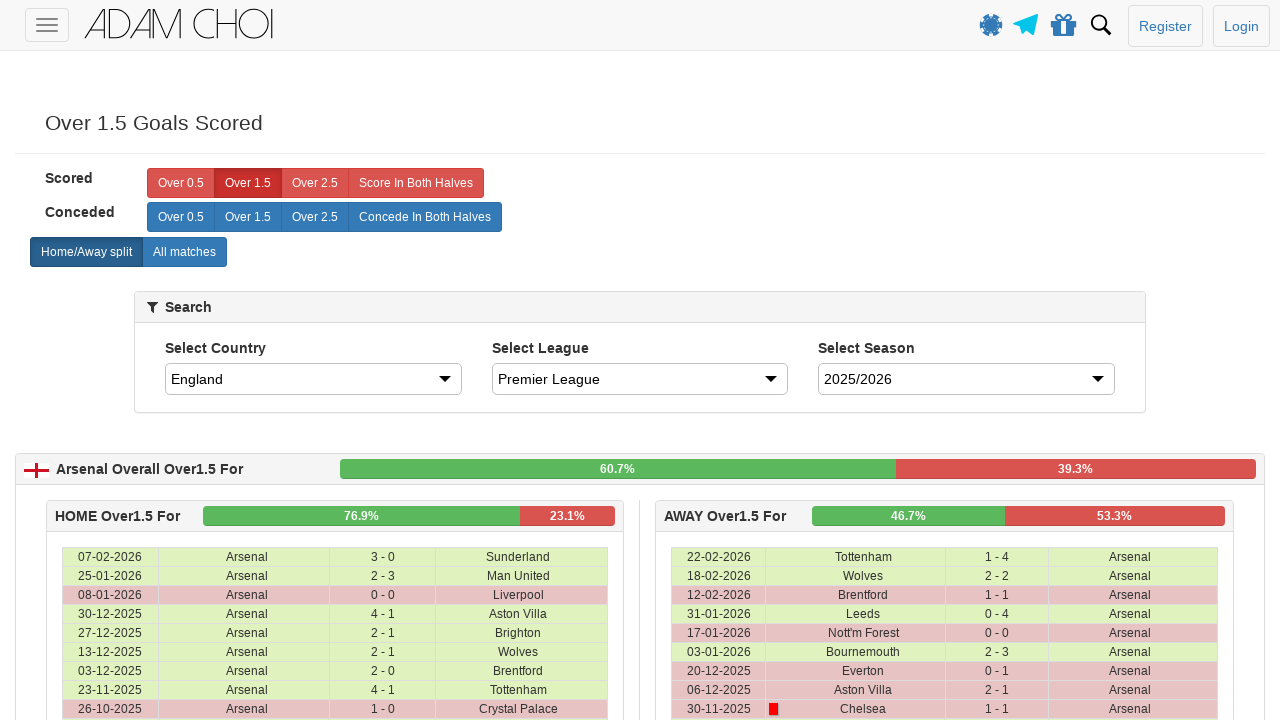

Clicked 'All matches' button to display match data at (184, 252) on xpath=//label[@analytics-event="All matches"]
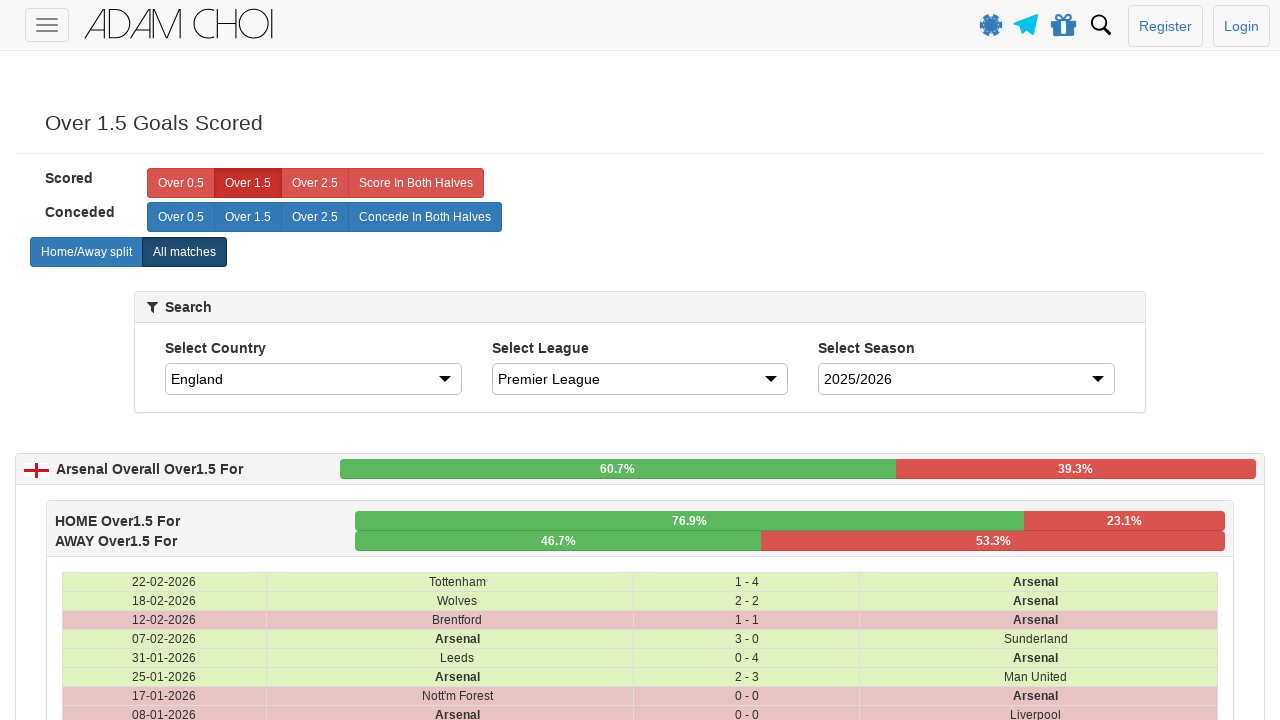

Match data table loaded and became visible
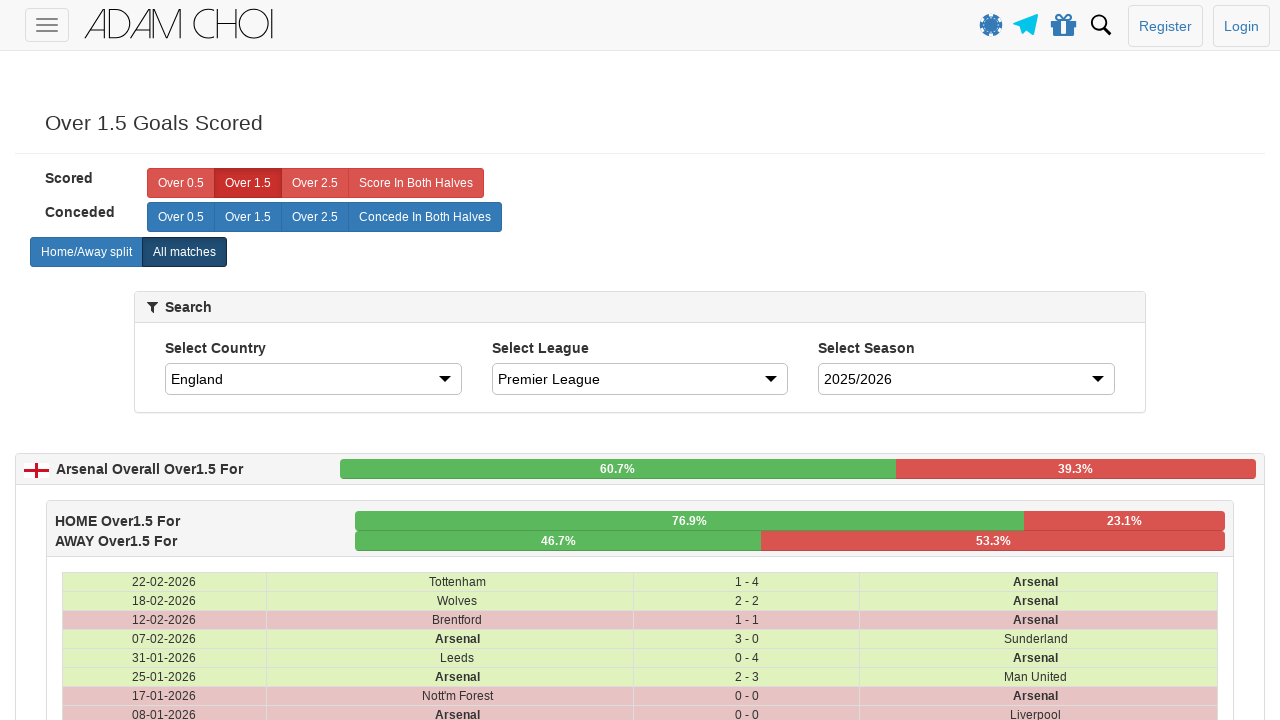

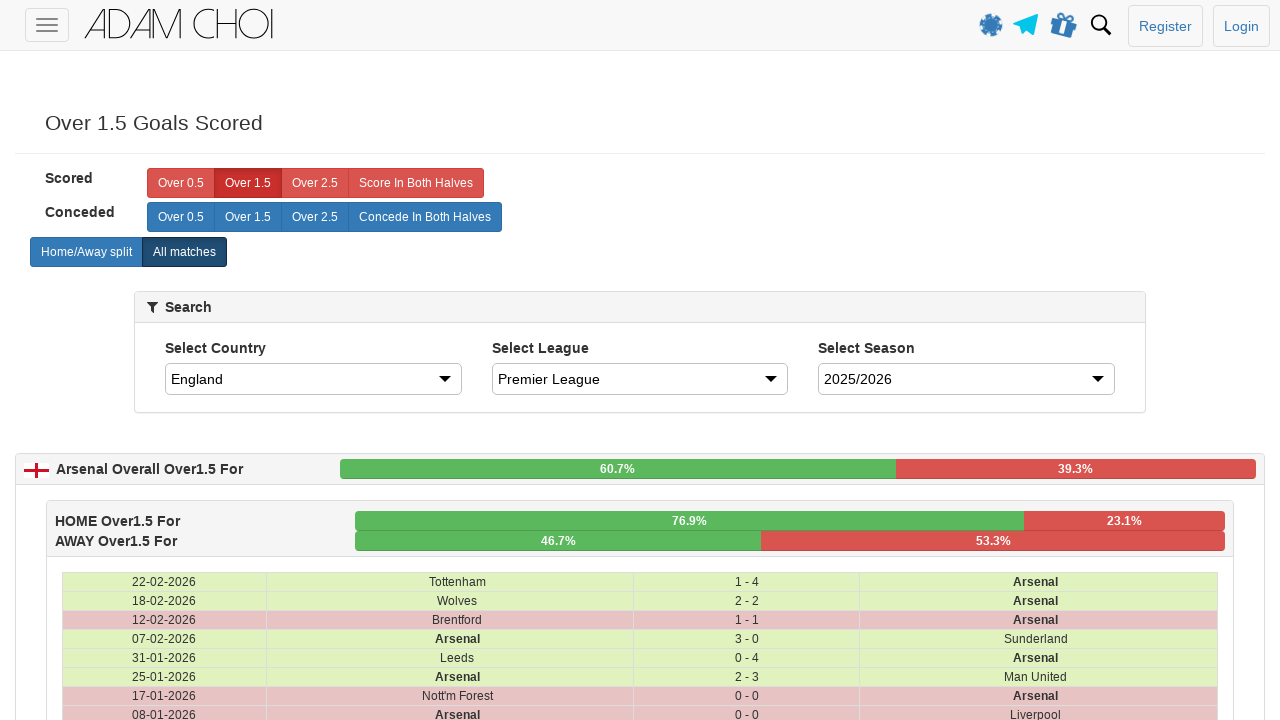